Tests navigation through Apple's website by clicking on the Store link, then navigating to the Mac section, and finally clicking on the Wallet link.

Starting URL: https://apple.com

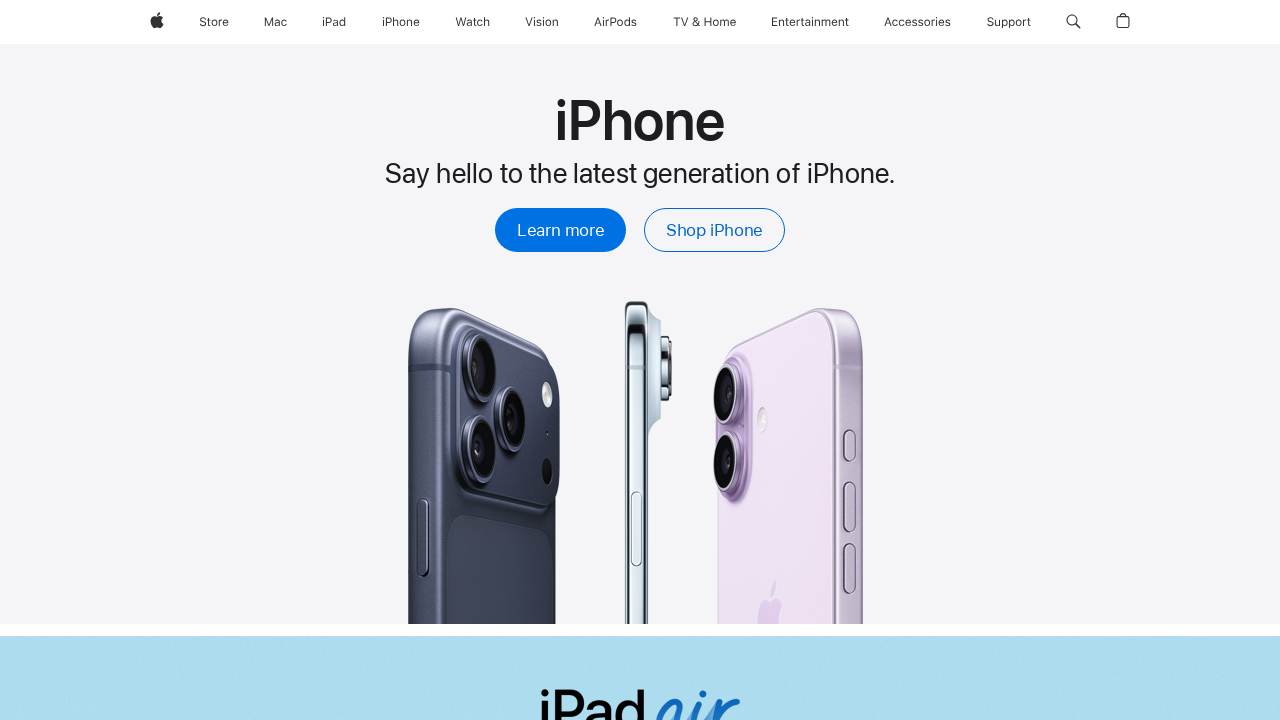

Clicked on Store link in global navigation at (214, 22) on xpath=//a[@aria-label='Store']//span[@class='globalnav-link-text-container']
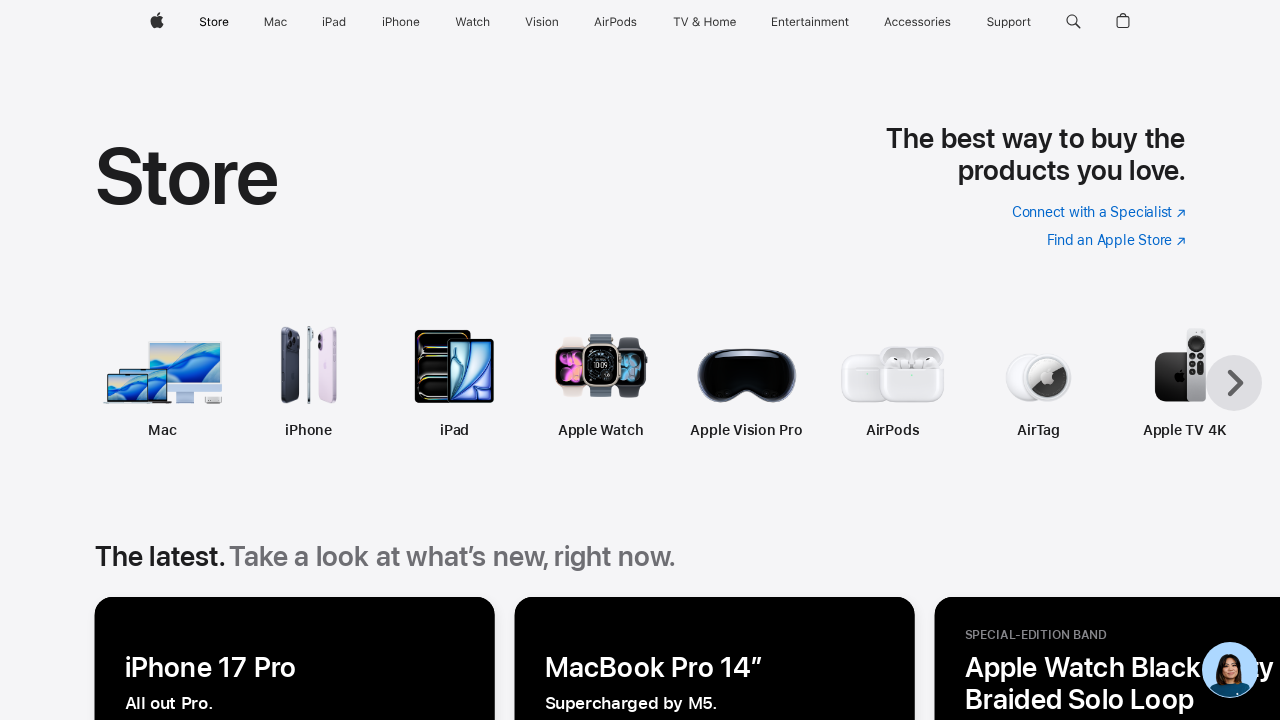

Waited for network idle after Store navigation
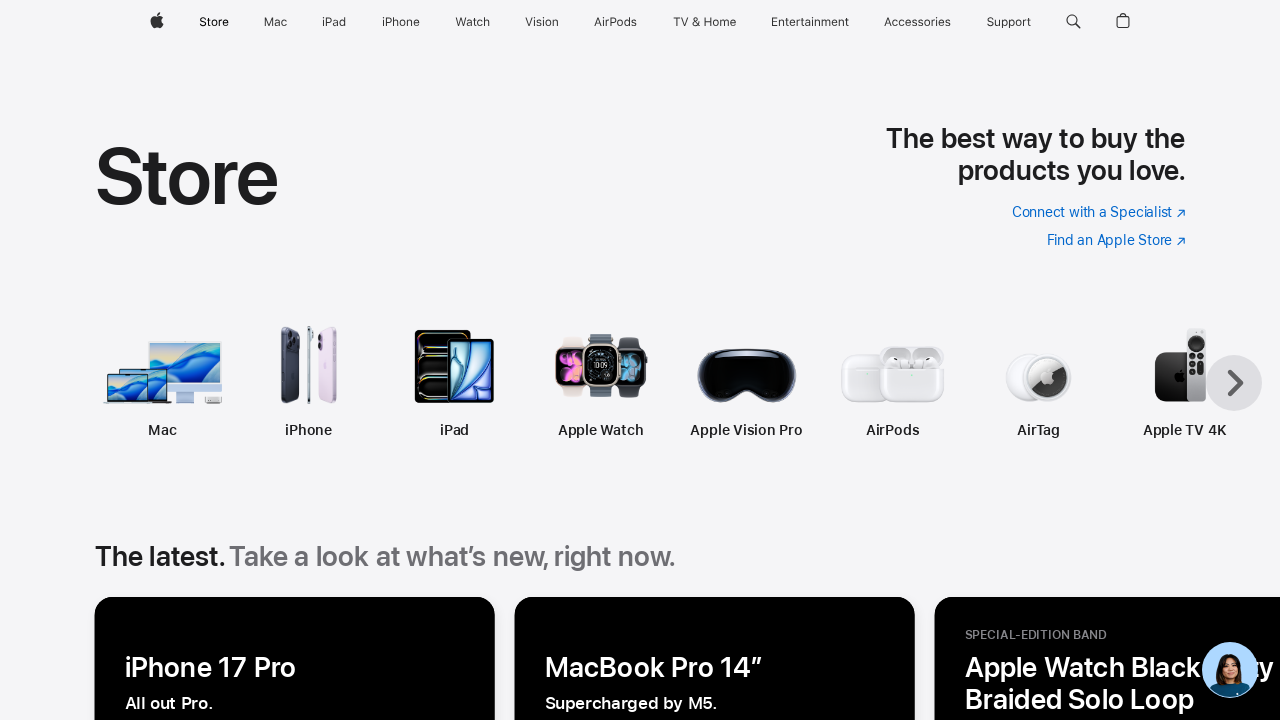

Clicked on Mac in product navigation at (163, 430) on xpath=//a[@class='rf-productnav-card-title'][normalize-space()='Mac']
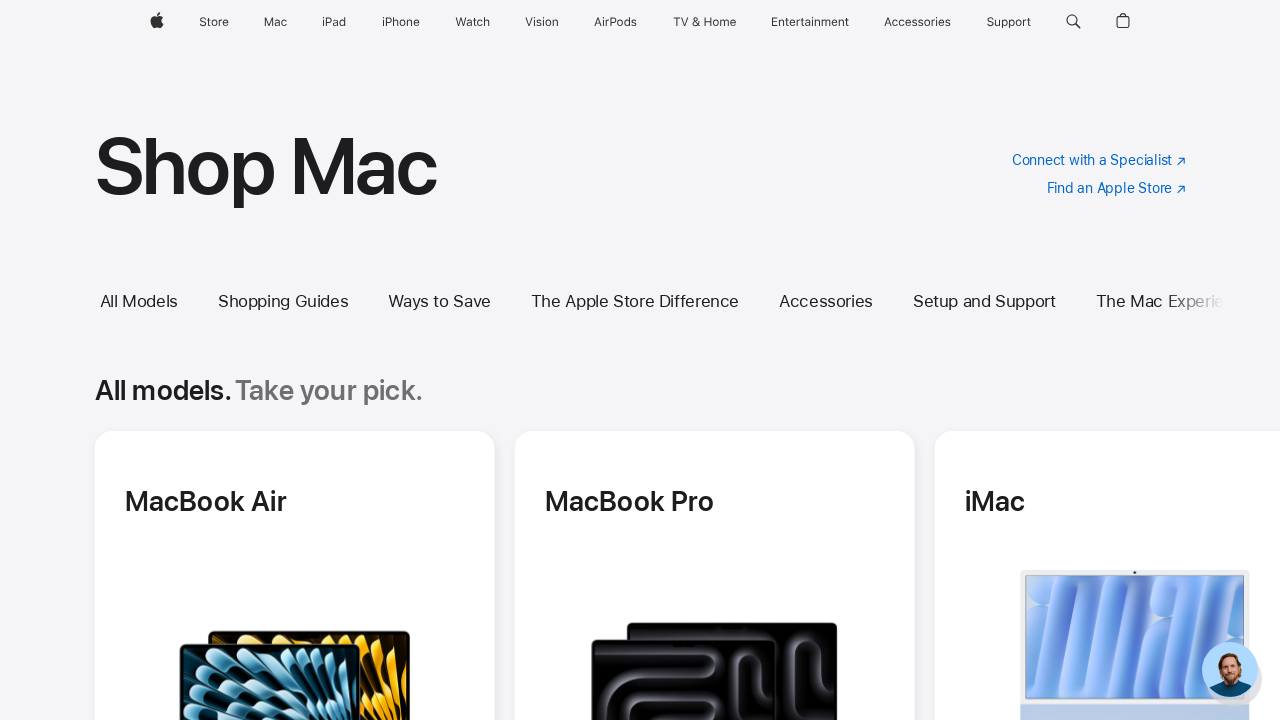

Waited for network idle after Mac navigation
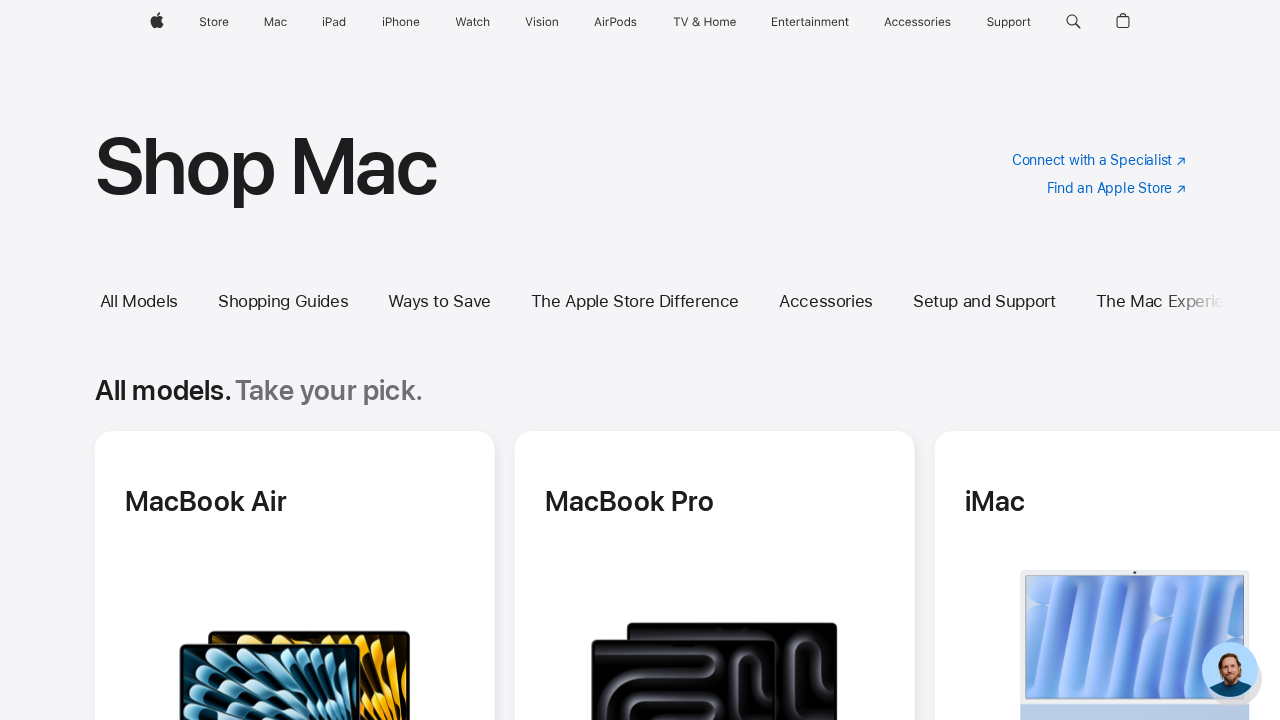

Clicked on Wallet link at (167, 508) on xpath=//a[normalize-space()='Wallet']
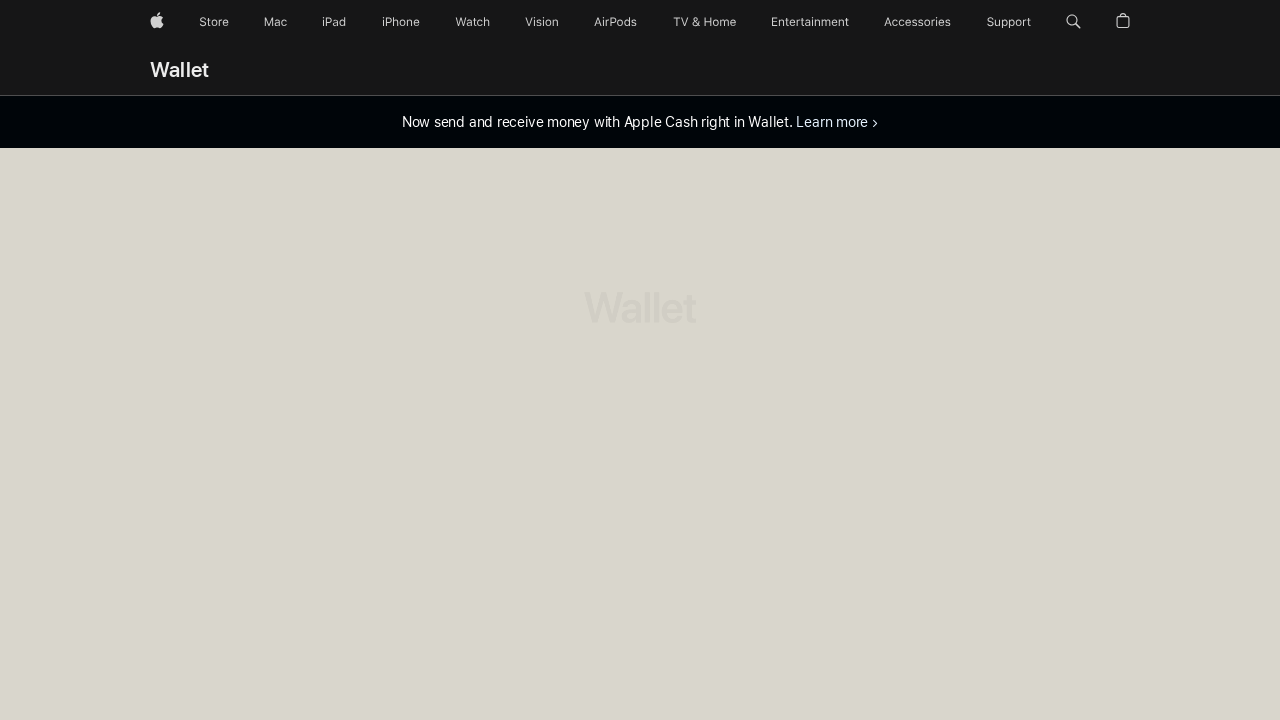

Waited for network idle after Wallet navigation
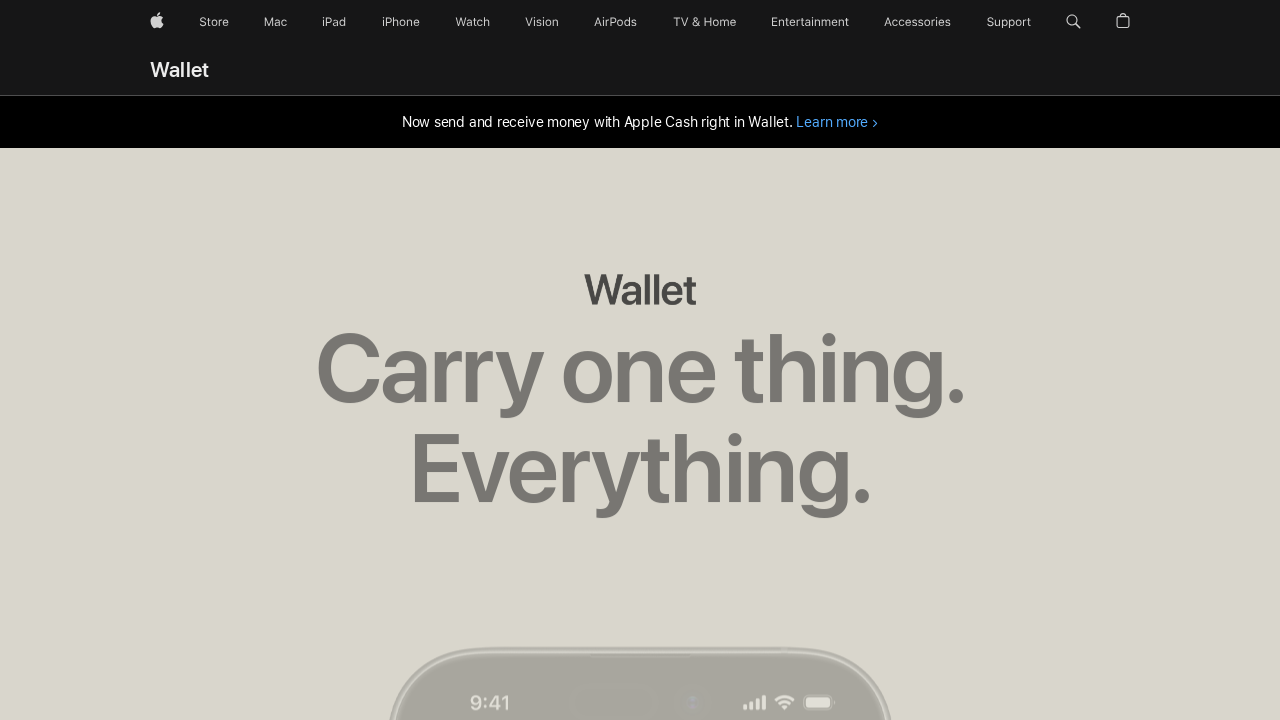

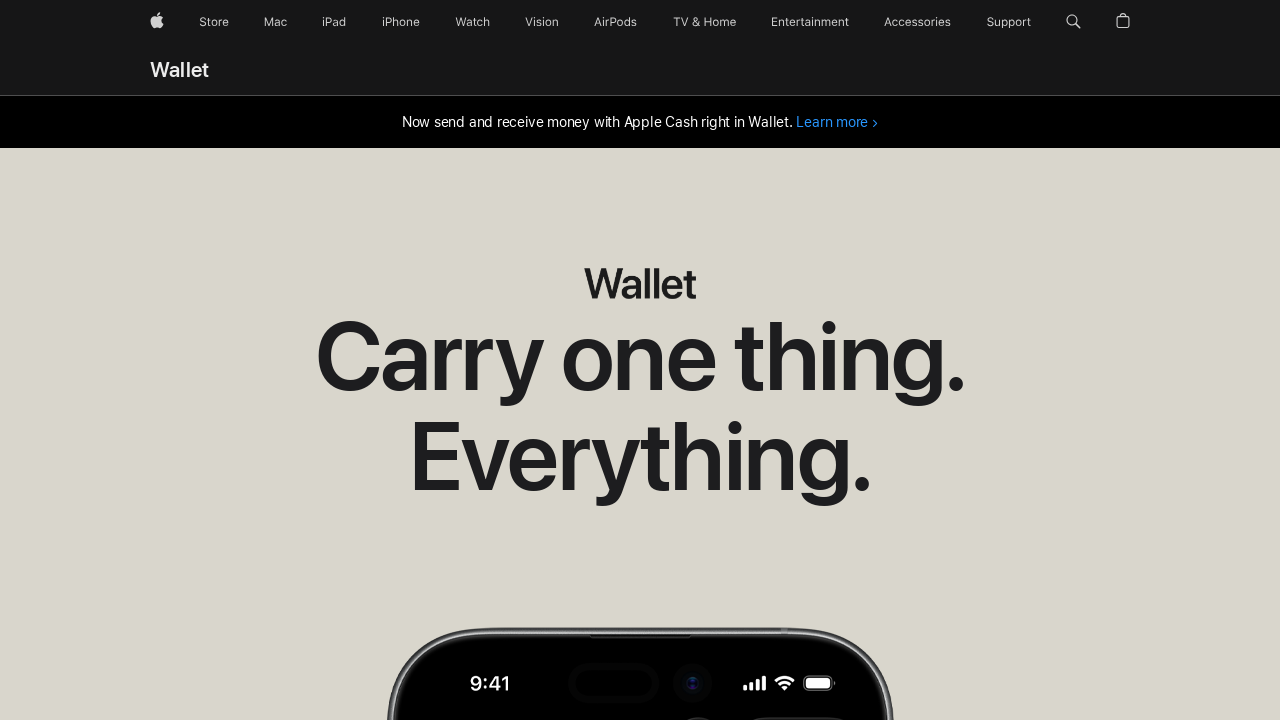